Tests jQuery UI menu navigation by clicking through nested menu items: Music -> Jazz -> Modern

Starting URL: https://jqueryui.com/menu/

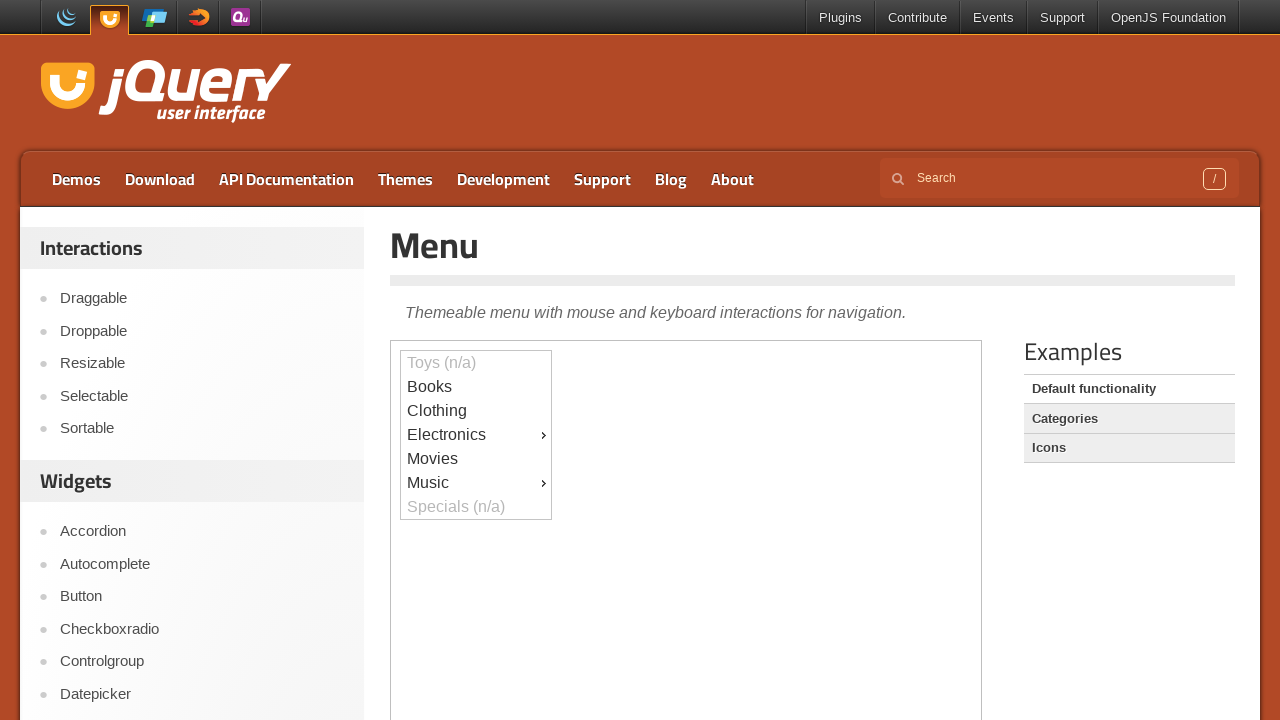

Located the iframe containing the jQuery UI menu demo
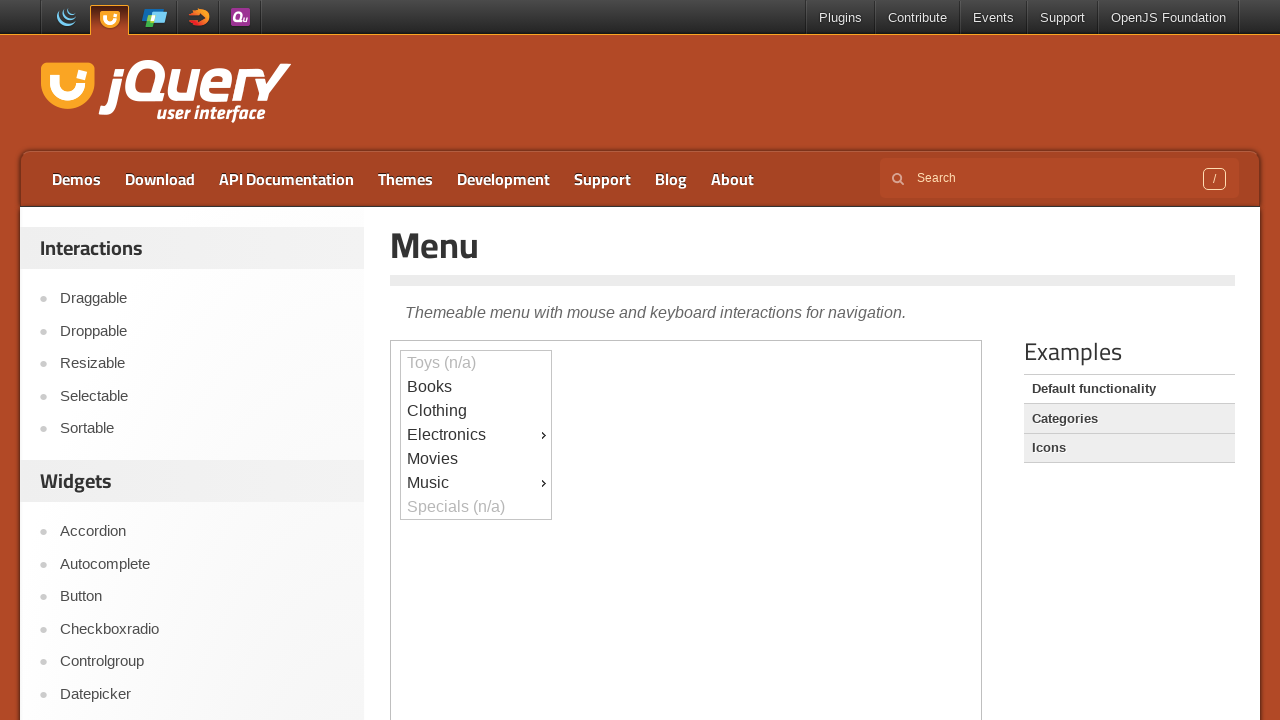

Waited 1000ms for page to stabilize
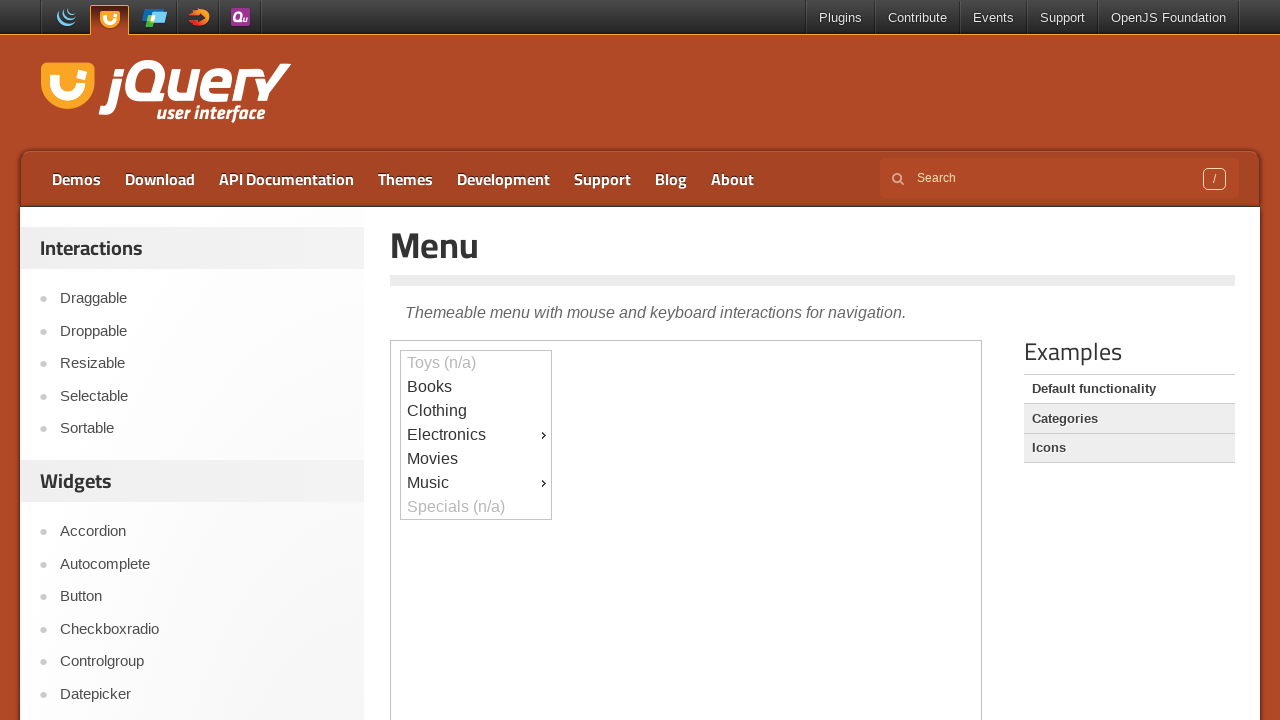

Clicked on Music menu item at (476, 483) on iframe >> nth=0 >> internal:control=enter-frame >> #ui-id-9
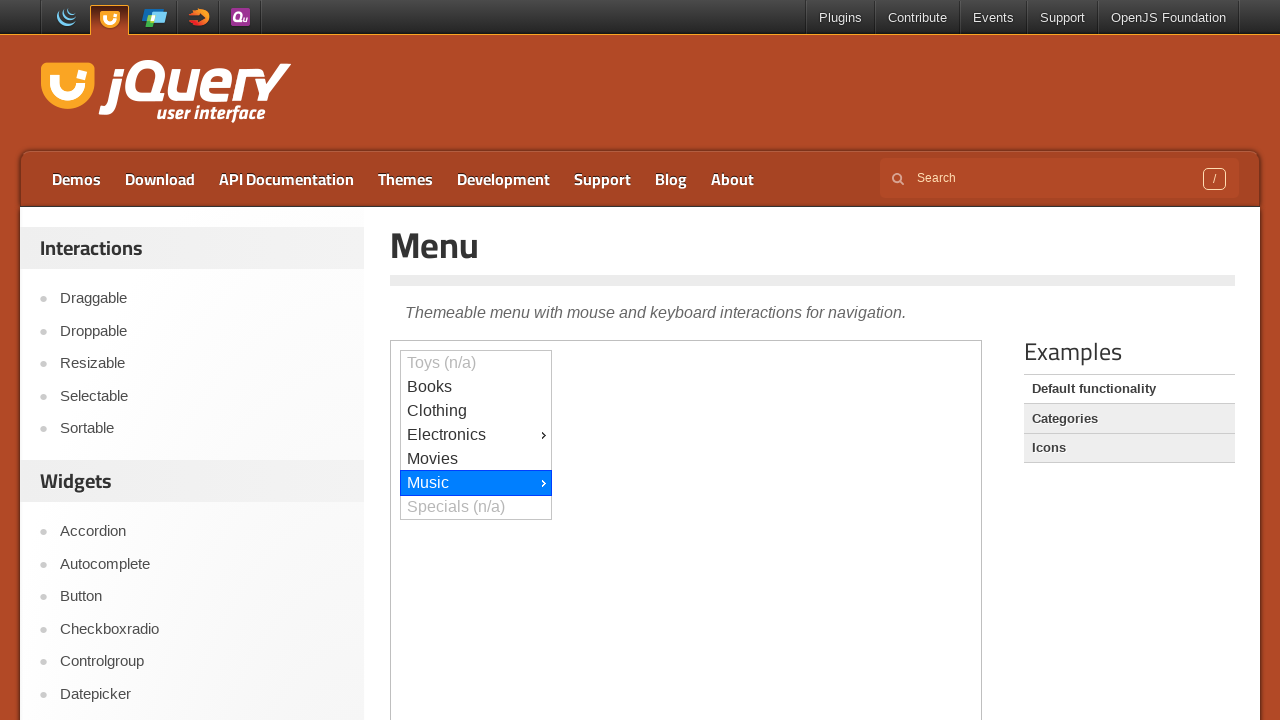

Waited 2000ms for Music submenu to appear
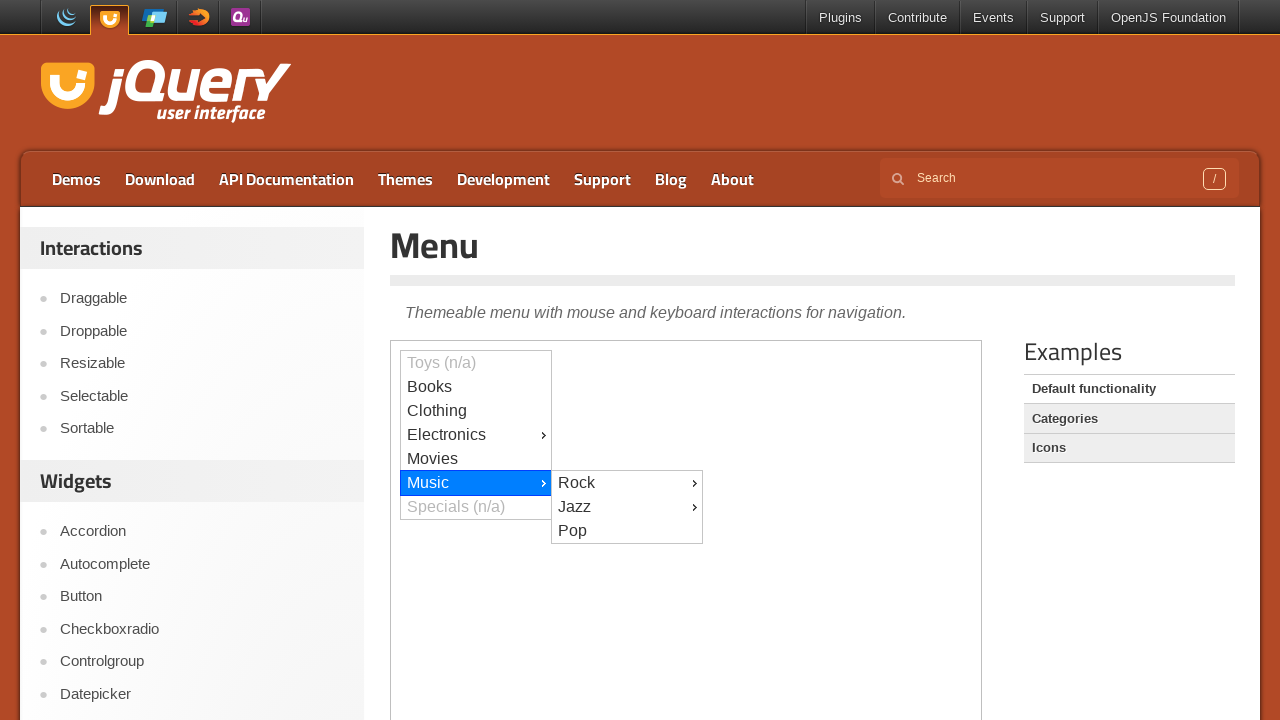

Clicked on Jazz submenu item at (627, 507) on iframe >> nth=0 >> internal:control=enter-frame >> #ui-id-13
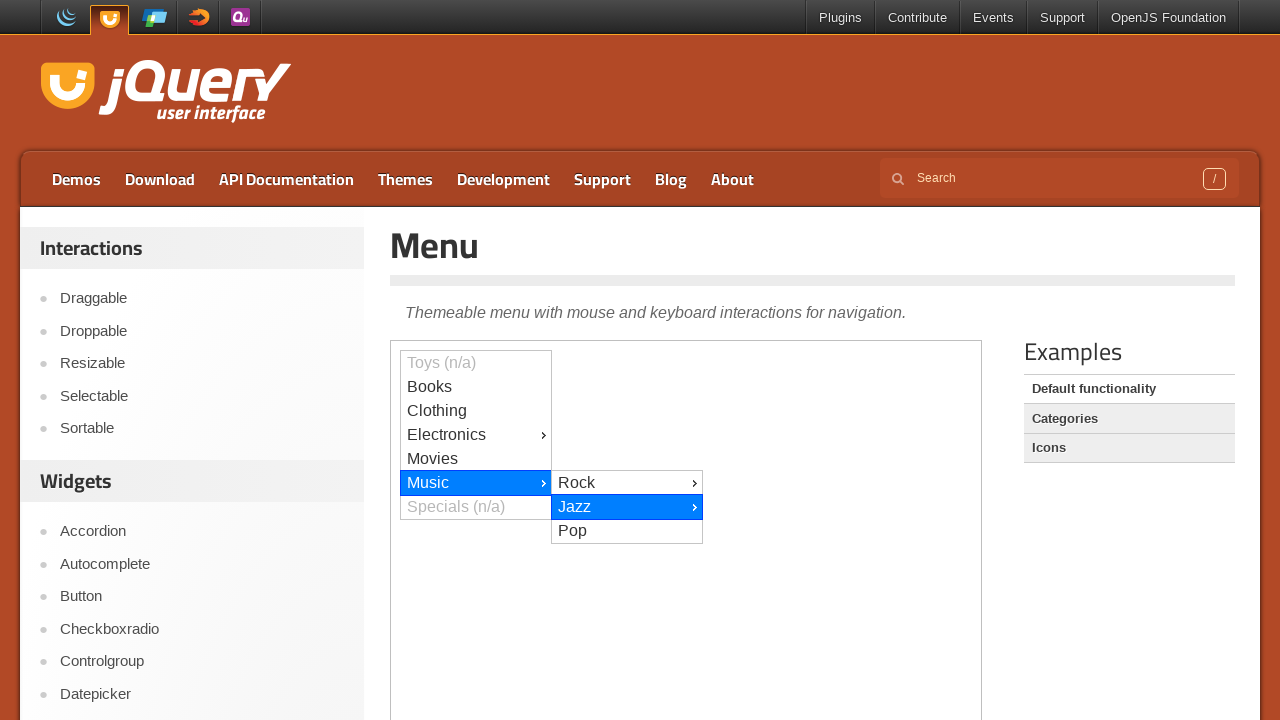

Waited 2000ms for Jazz sub-submenu to appear
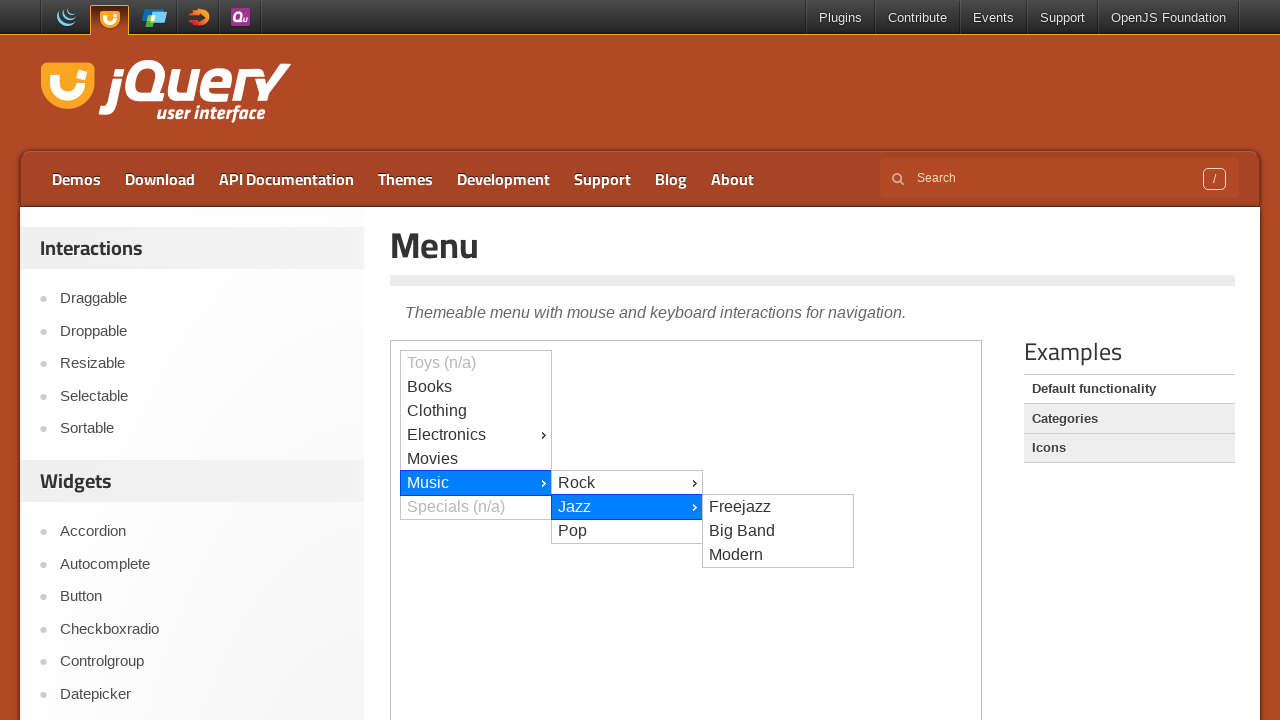

Clicked on Modern sub-submenu item at (778, 555) on iframe >> nth=0 >> internal:control=enter-frame >> #ui-id-16
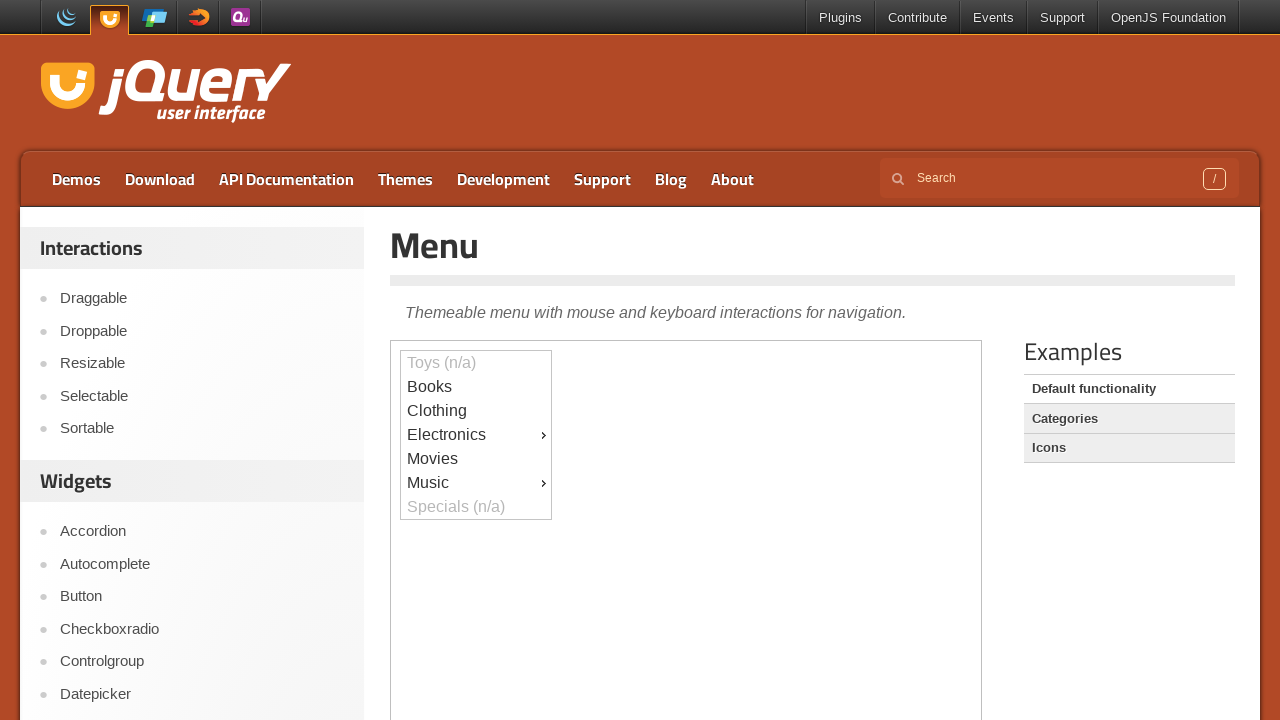

Waited 2000ms for Modern menu selection to complete
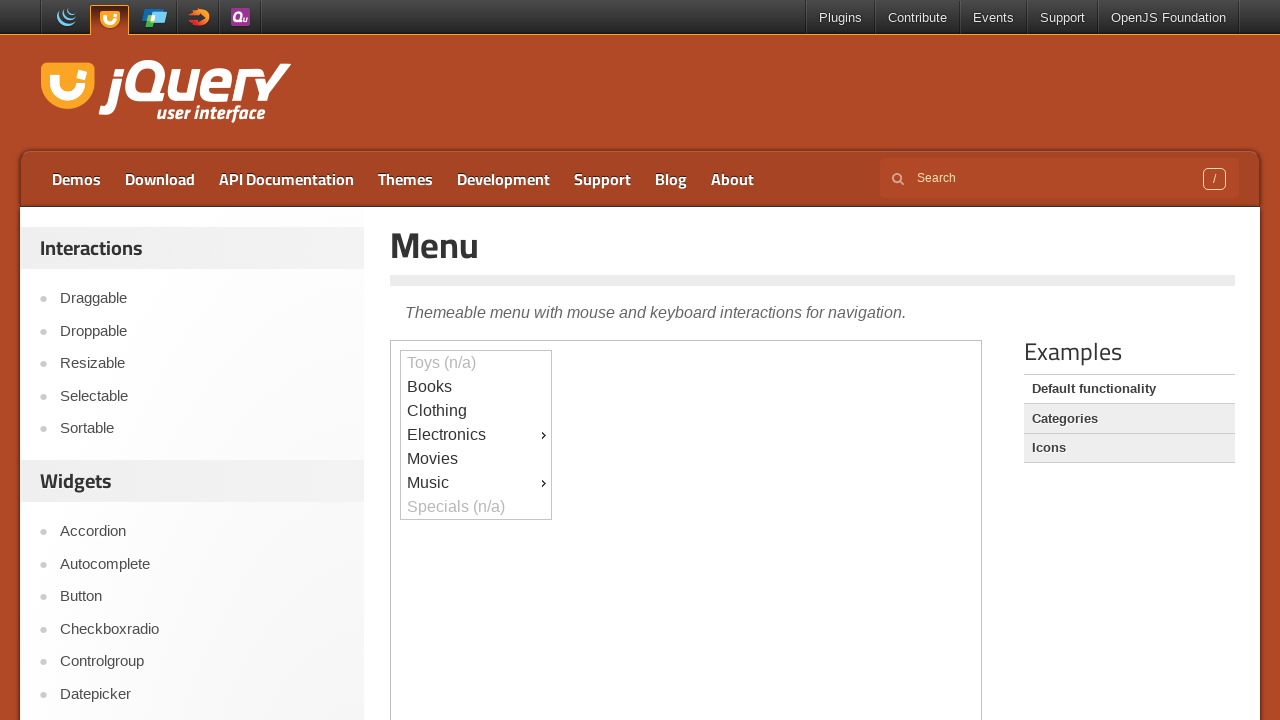

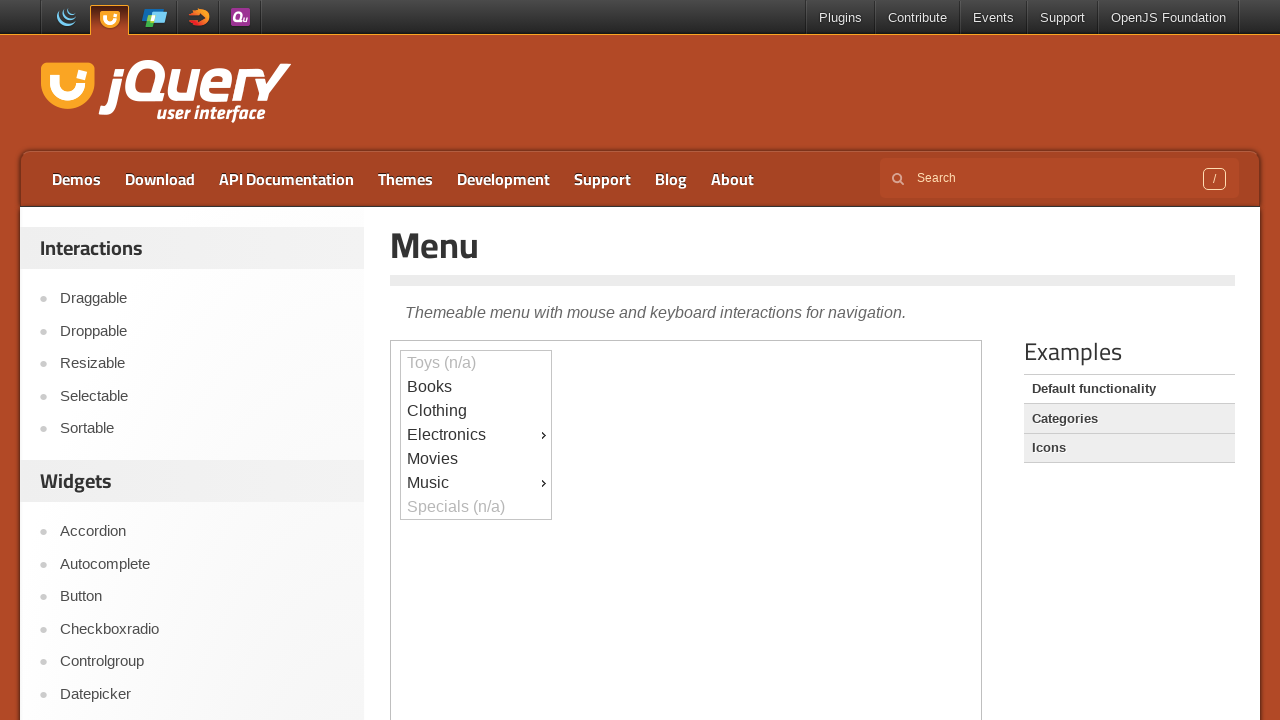